Tests browser back navigation by navigating to a second page and then going back to the original page

Starting URL: http://toolsqa.com/

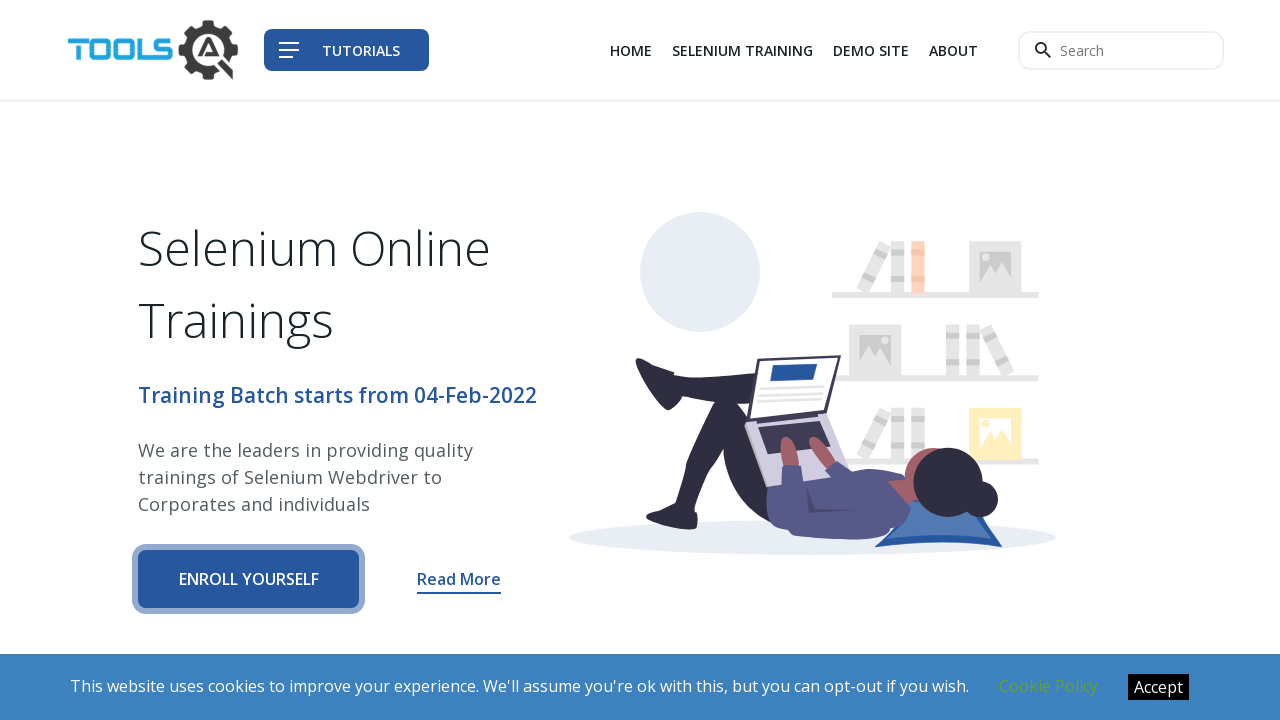

Navigated to second page at http://toolsqa.com/selenium-tutorial/
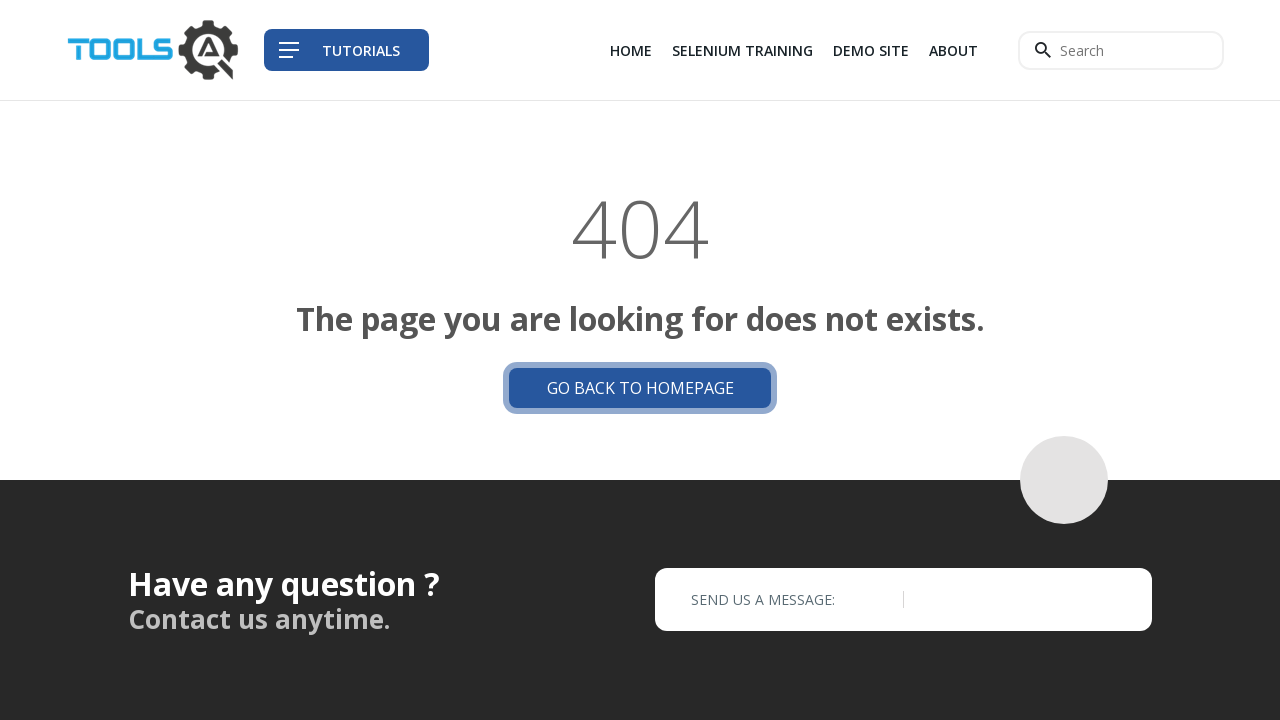

Navigated back to original page
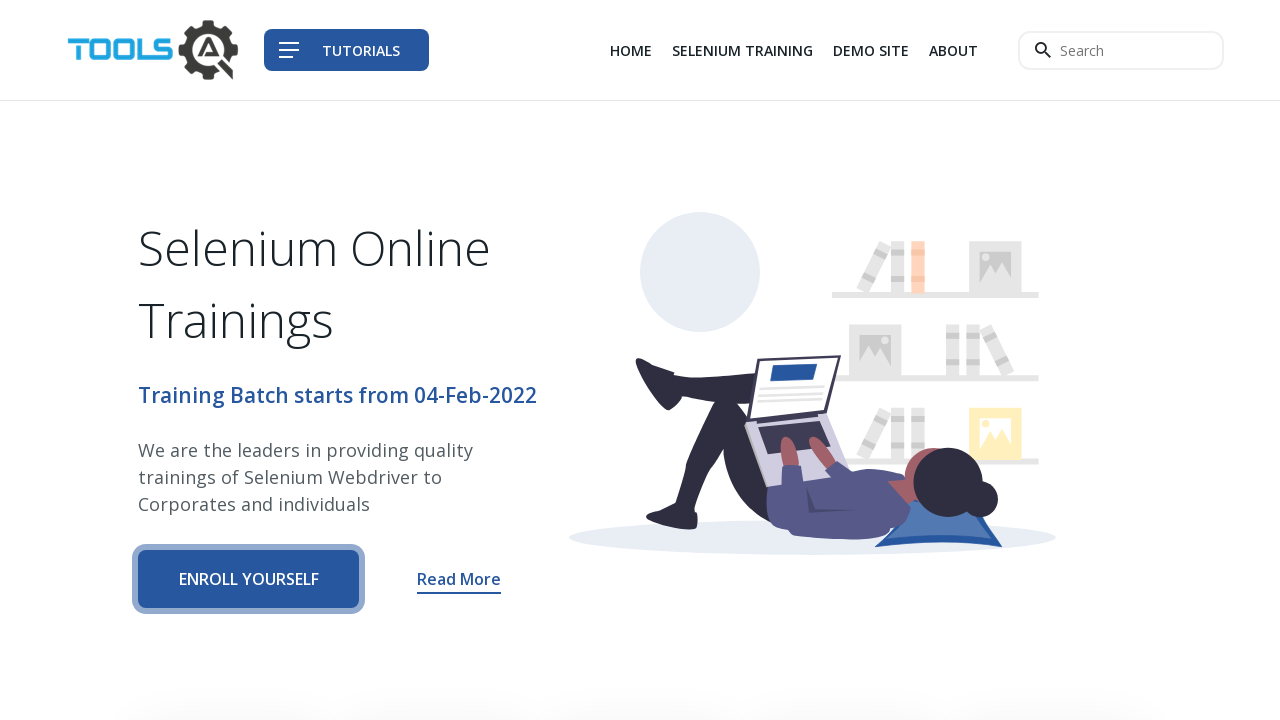

Verified we're back on the original toolsqa.com page
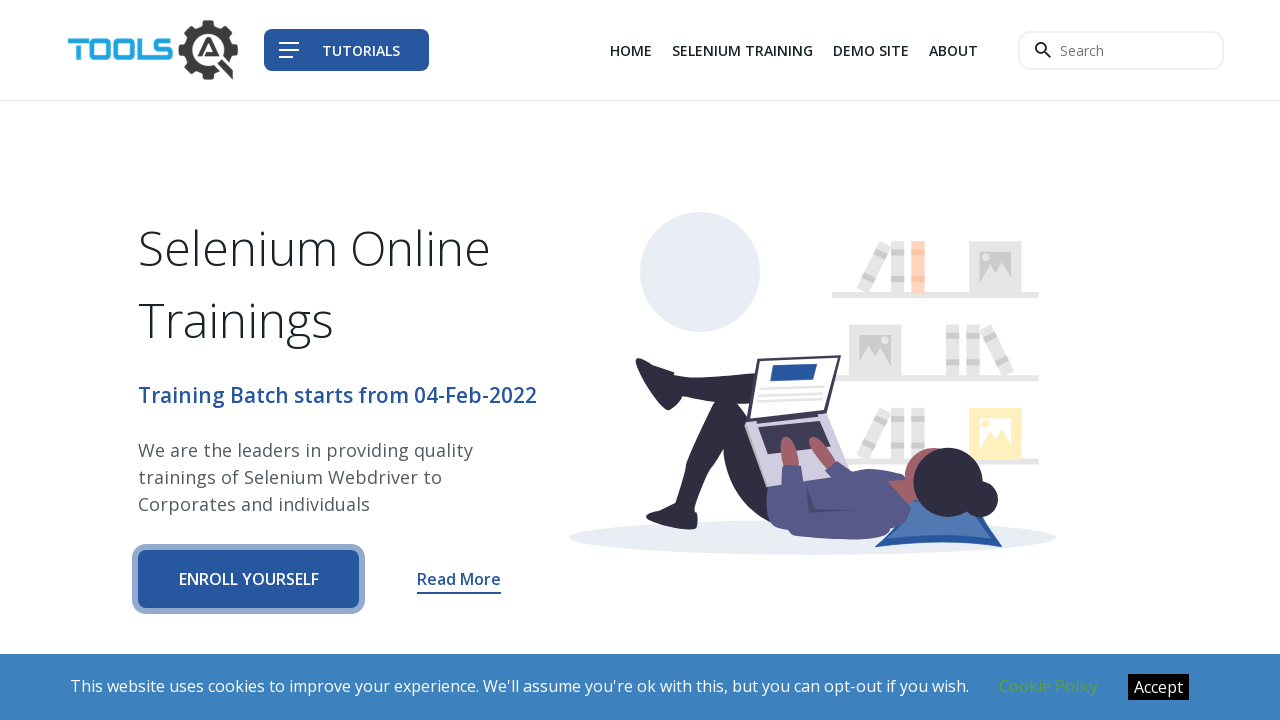

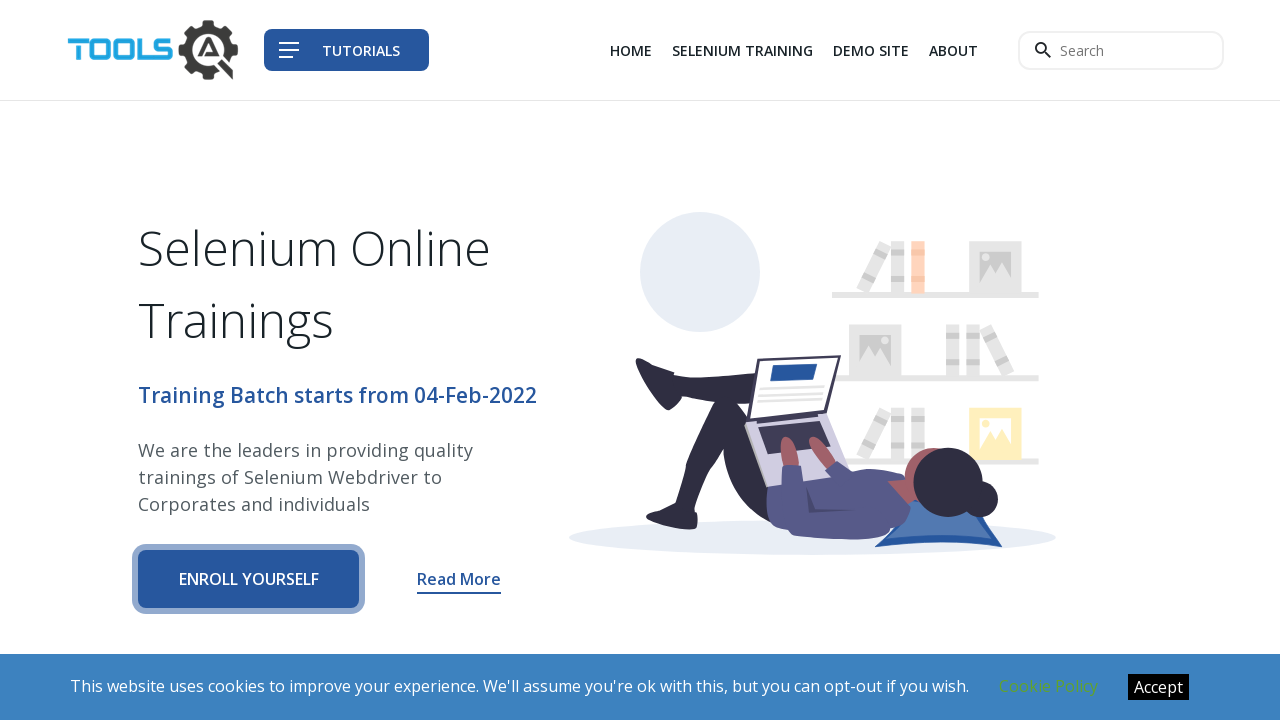